Tests various scroll actions on a page with nested frames, including scrolling to elements, scrolling by specific amounts, and scrolling from different origins

Starting URL: https://demoqa.com/nestedframes

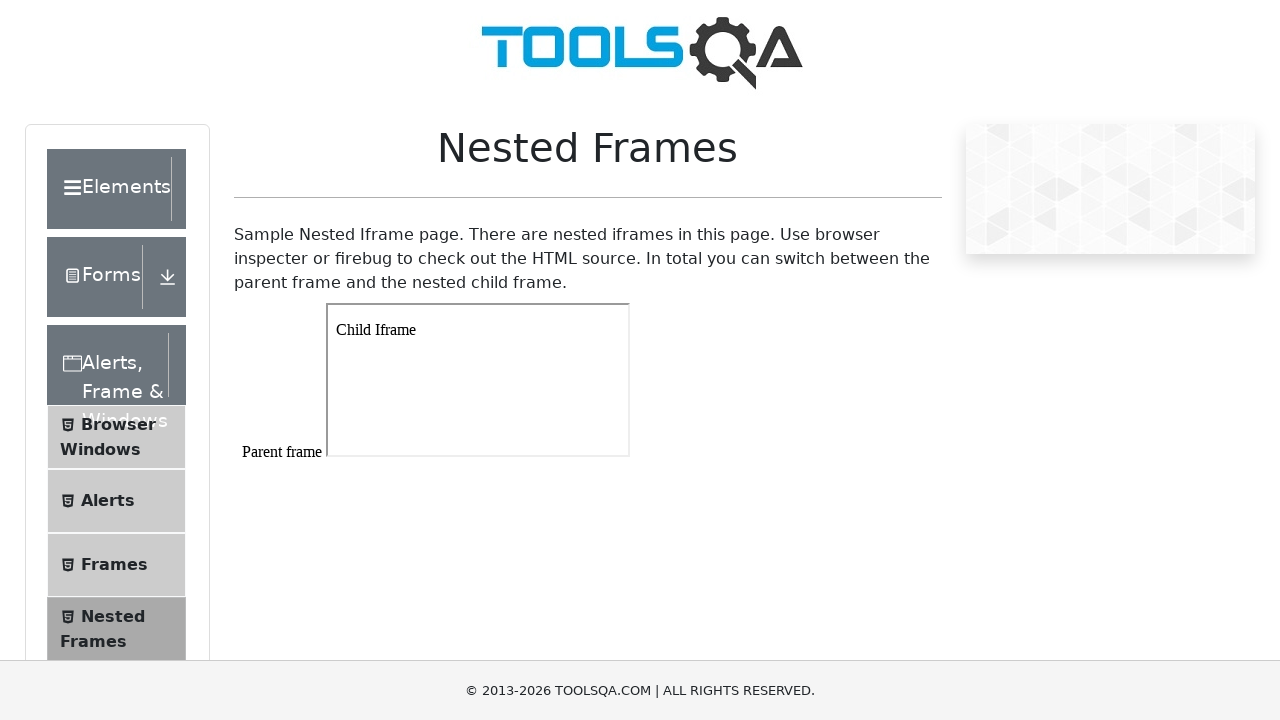

Located first iframe element on nested frames page
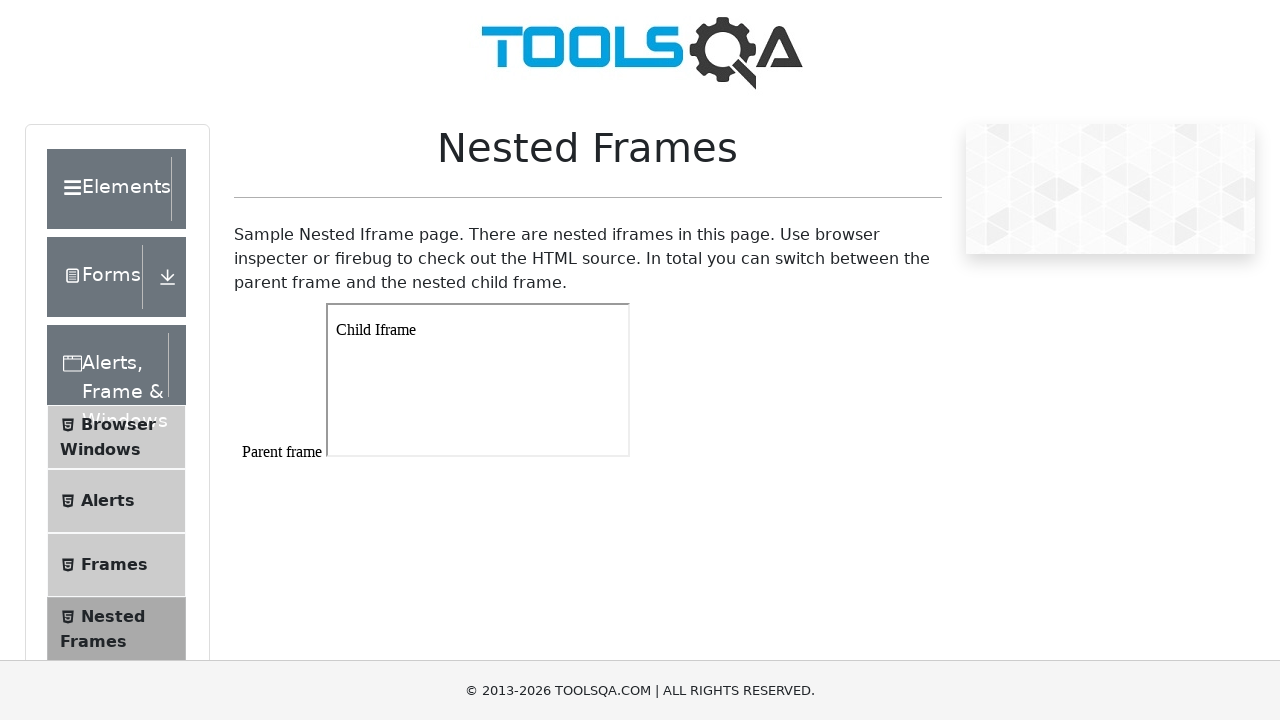

Scrolled iframe element into view
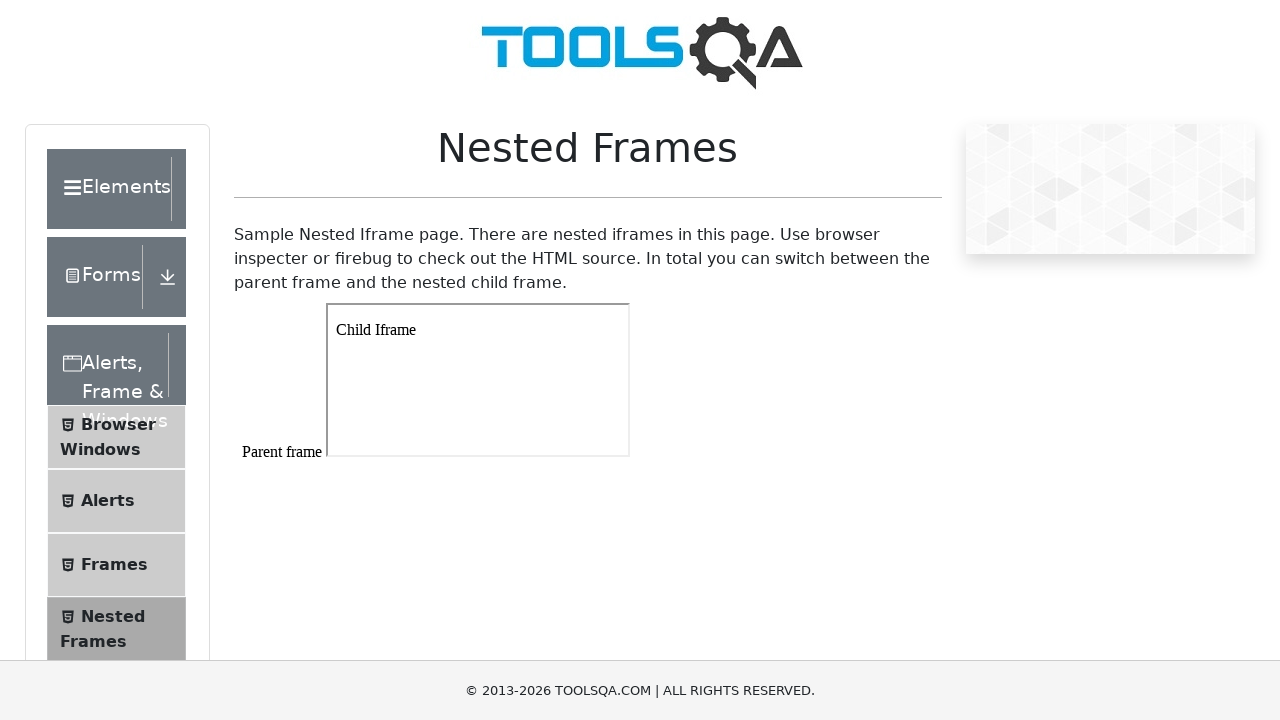

Waited 1.5 seconds for scroll animation to complete
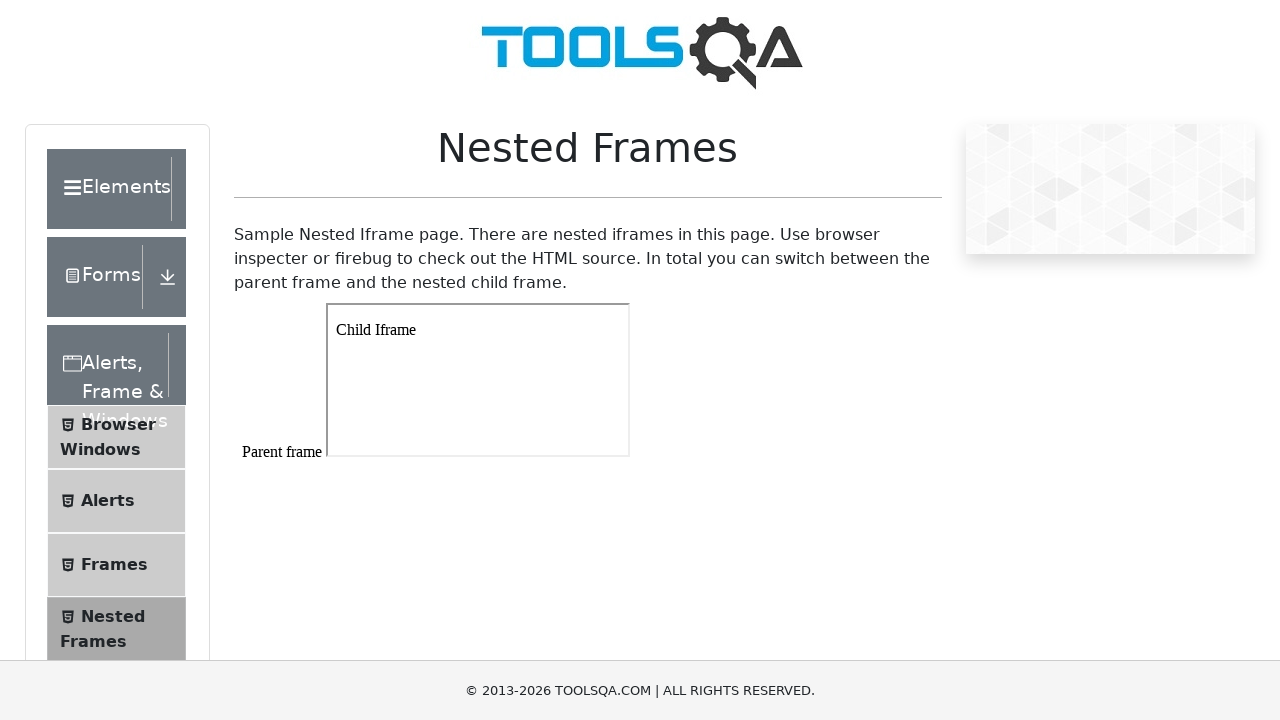

Located footer element on page
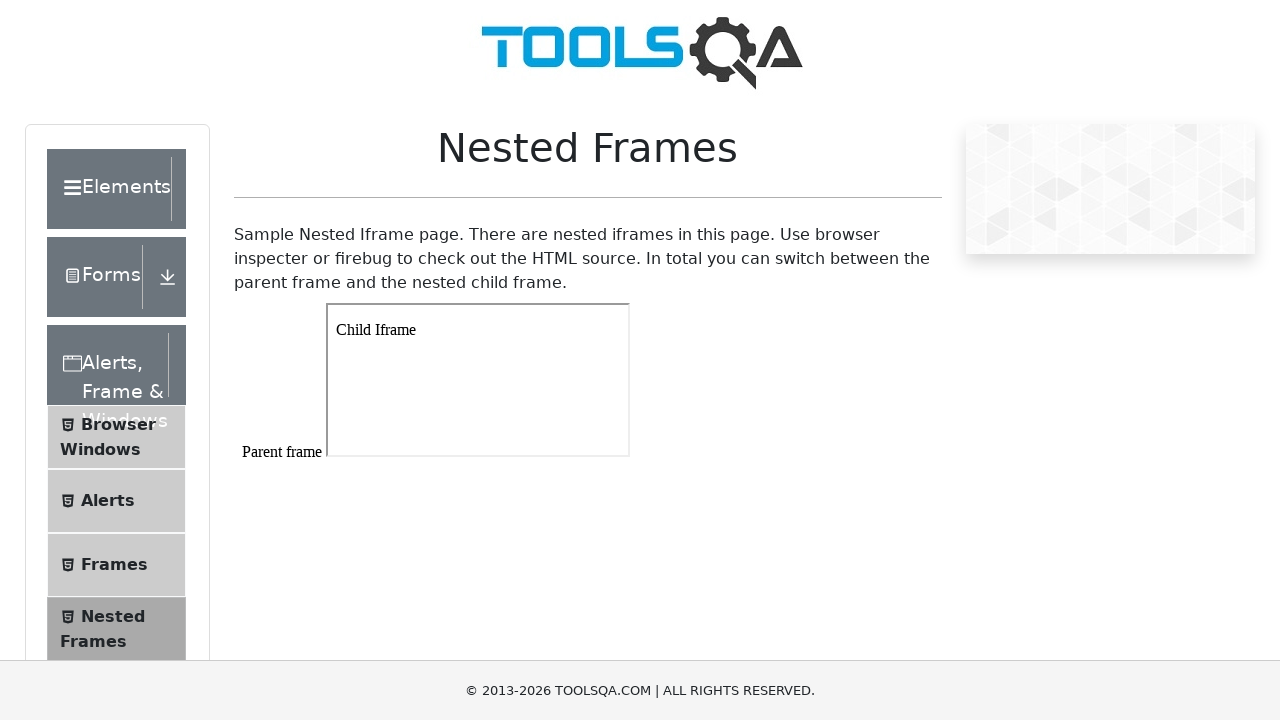

Calculated footer Y position: 660
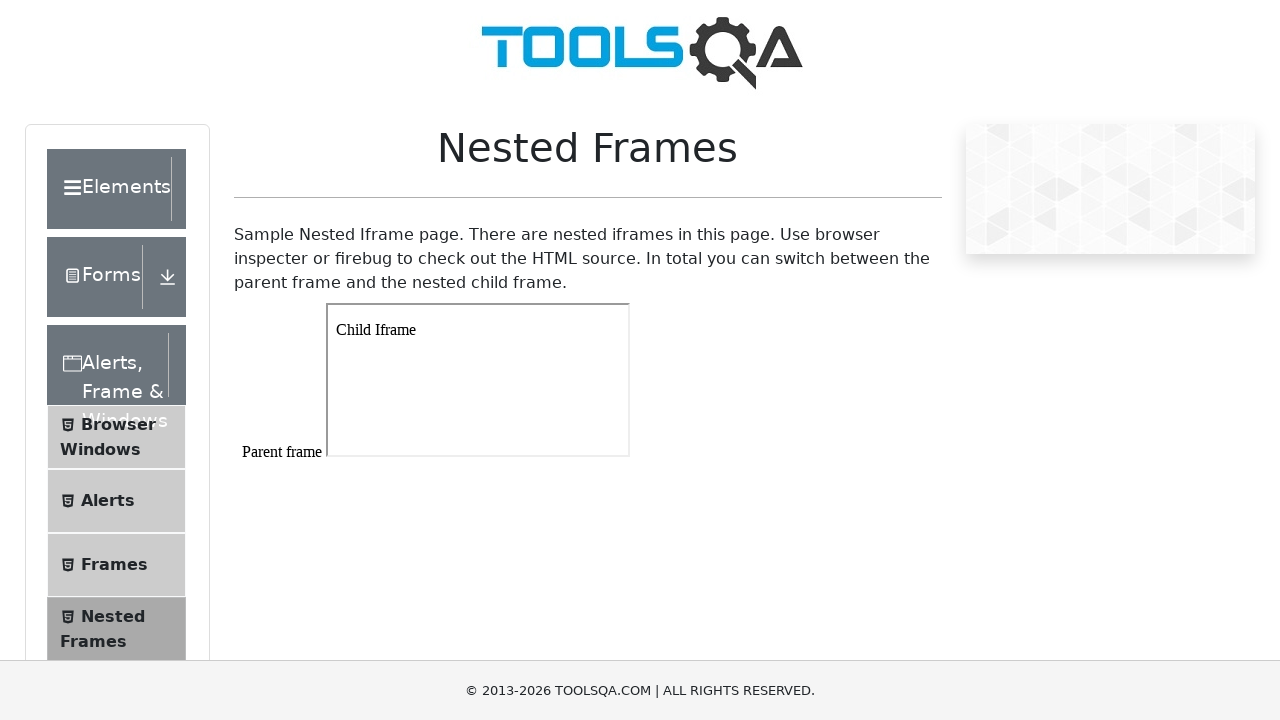

Scrolled page vertically by 660 pixels to reach footer
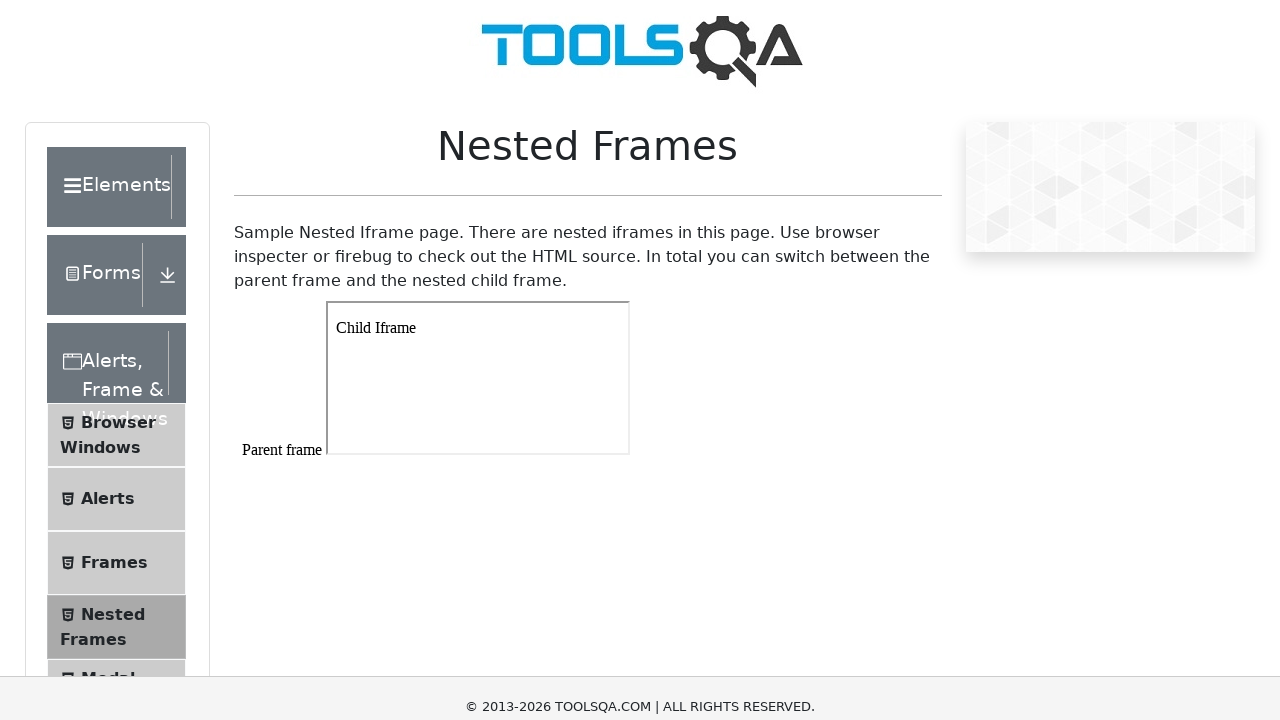

Waited 1.5 seconds for scroll animation to complete
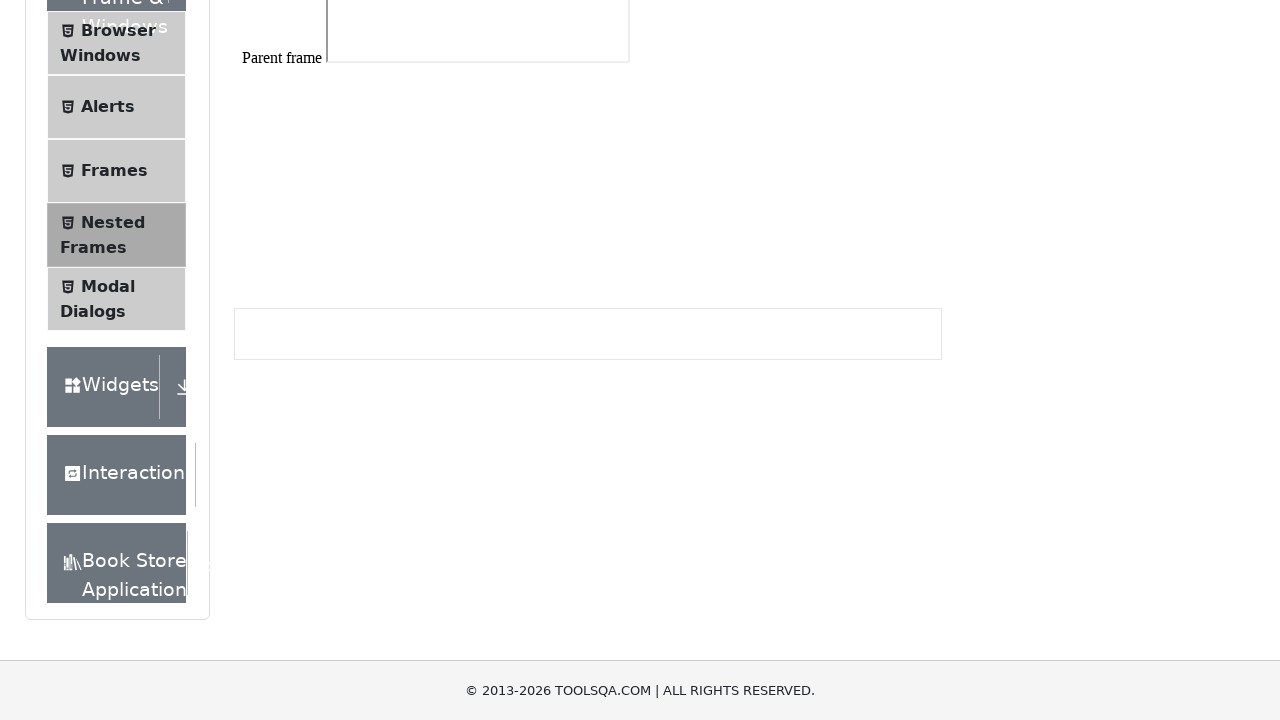

Retrieved iframe bounding box coordinates
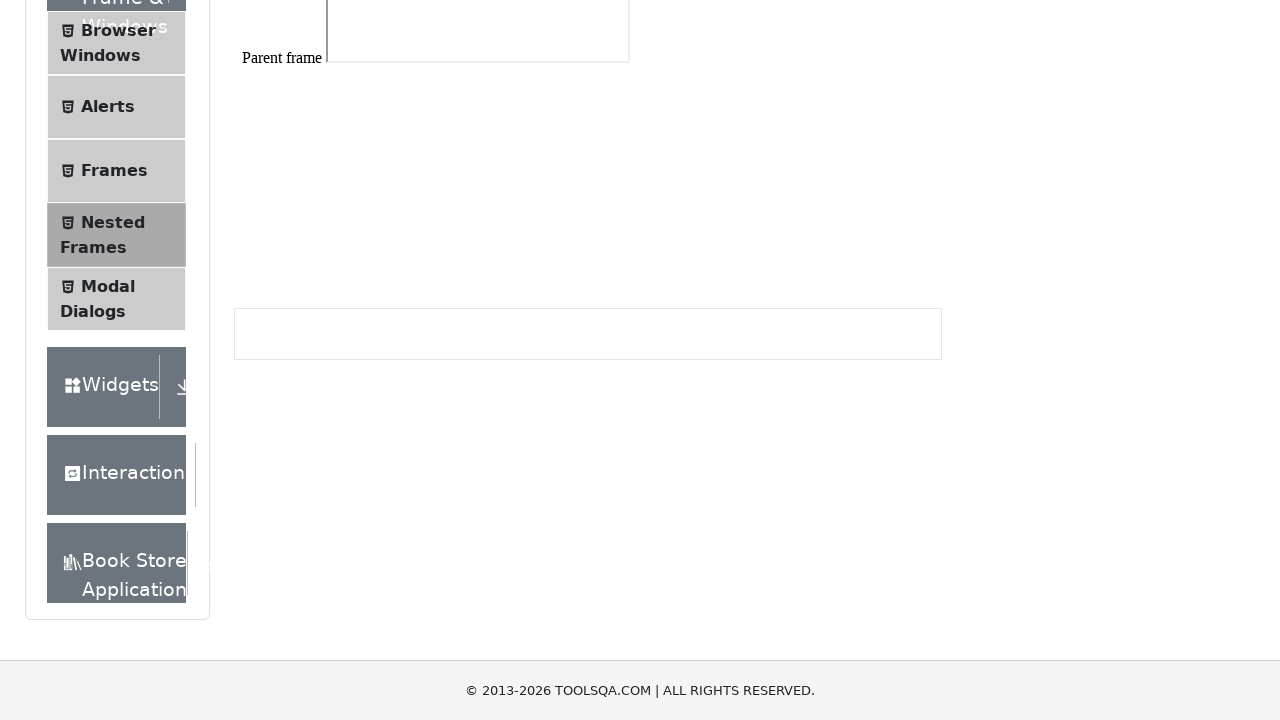

Scrolled to iframe position with 200px vertical offset
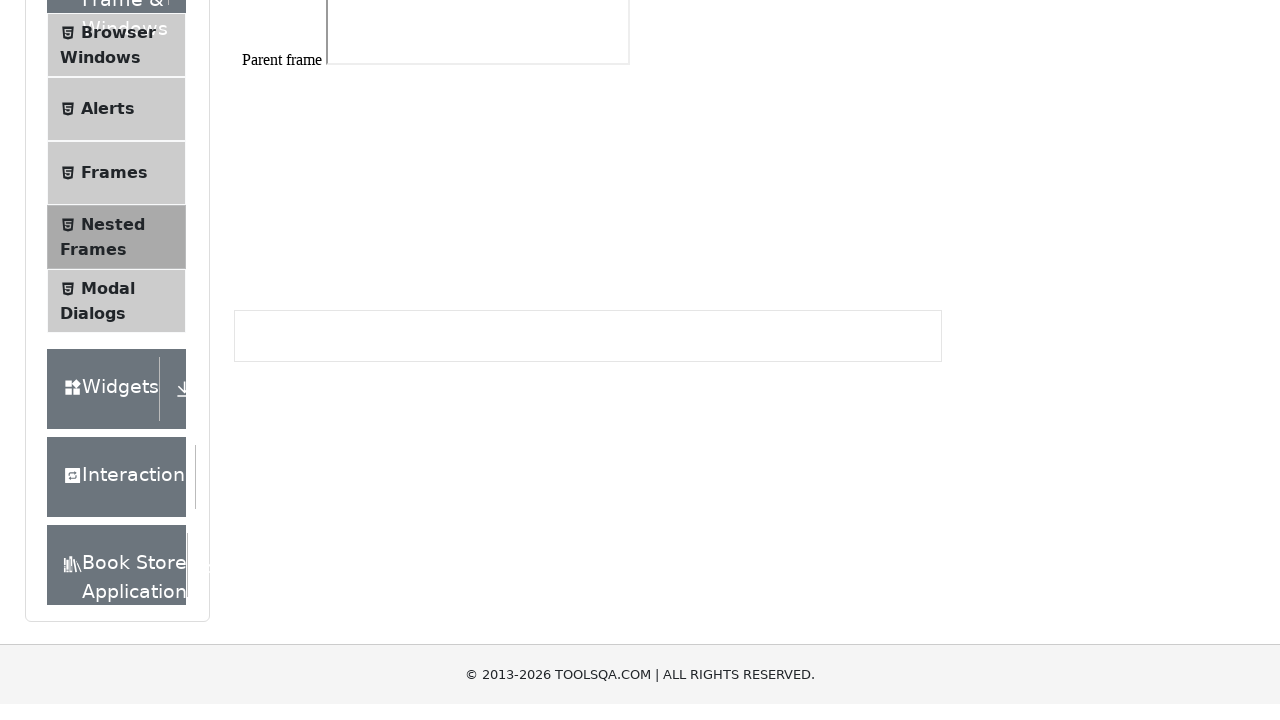

Waited 1.5 seconds for scroll animation to complete
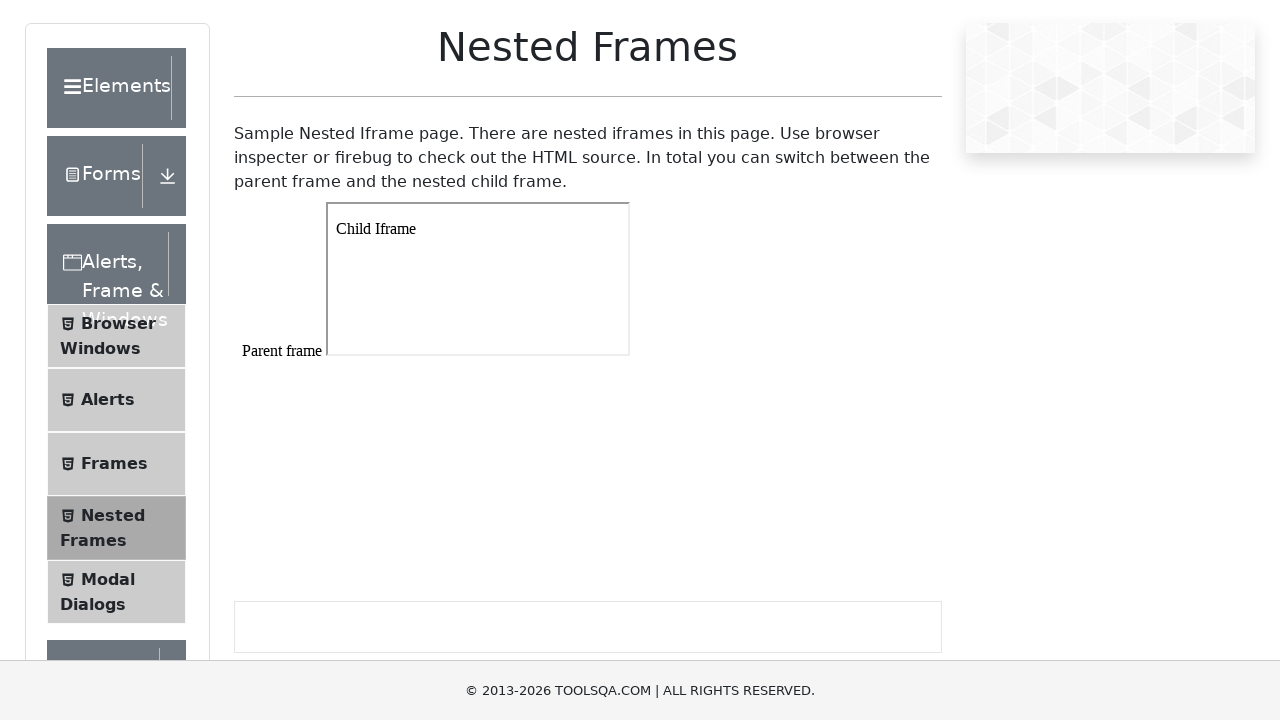

Retrieved footer bounding box coordinates
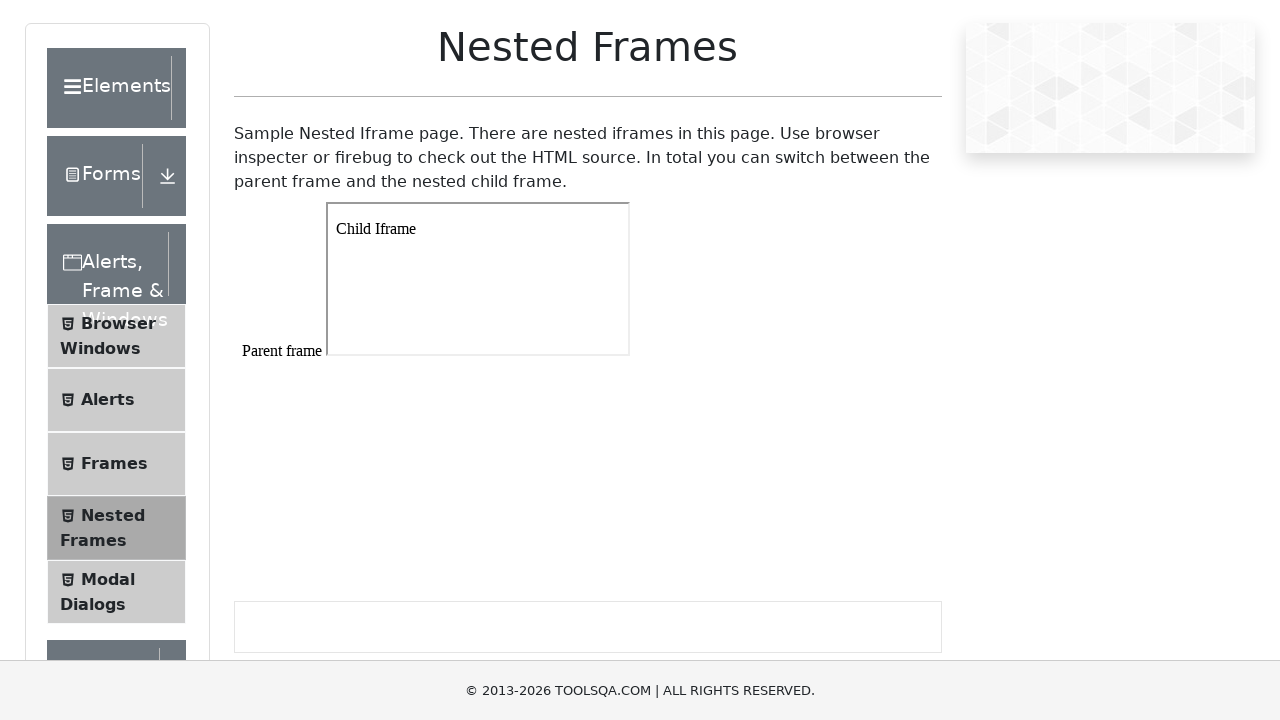

Scrolled to footer position with 150px vertical offset (250px - 50px)
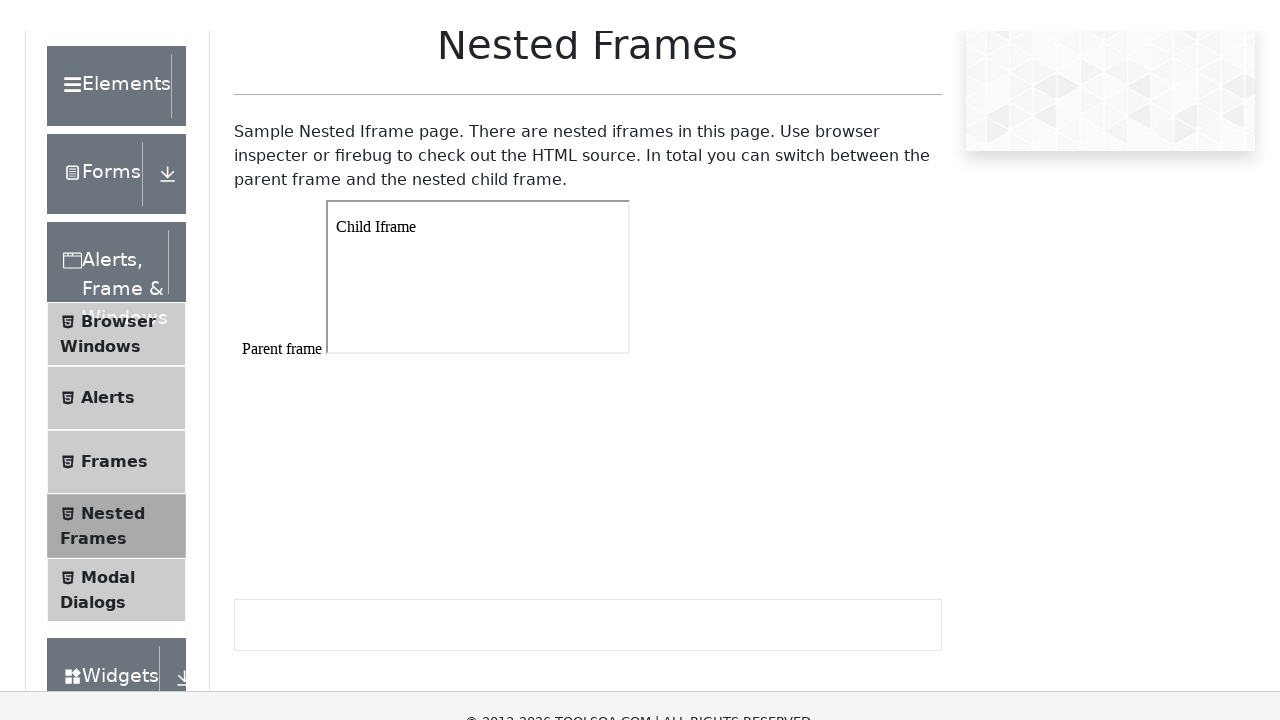

Waited 1.5 seconds for scroll animation to complete
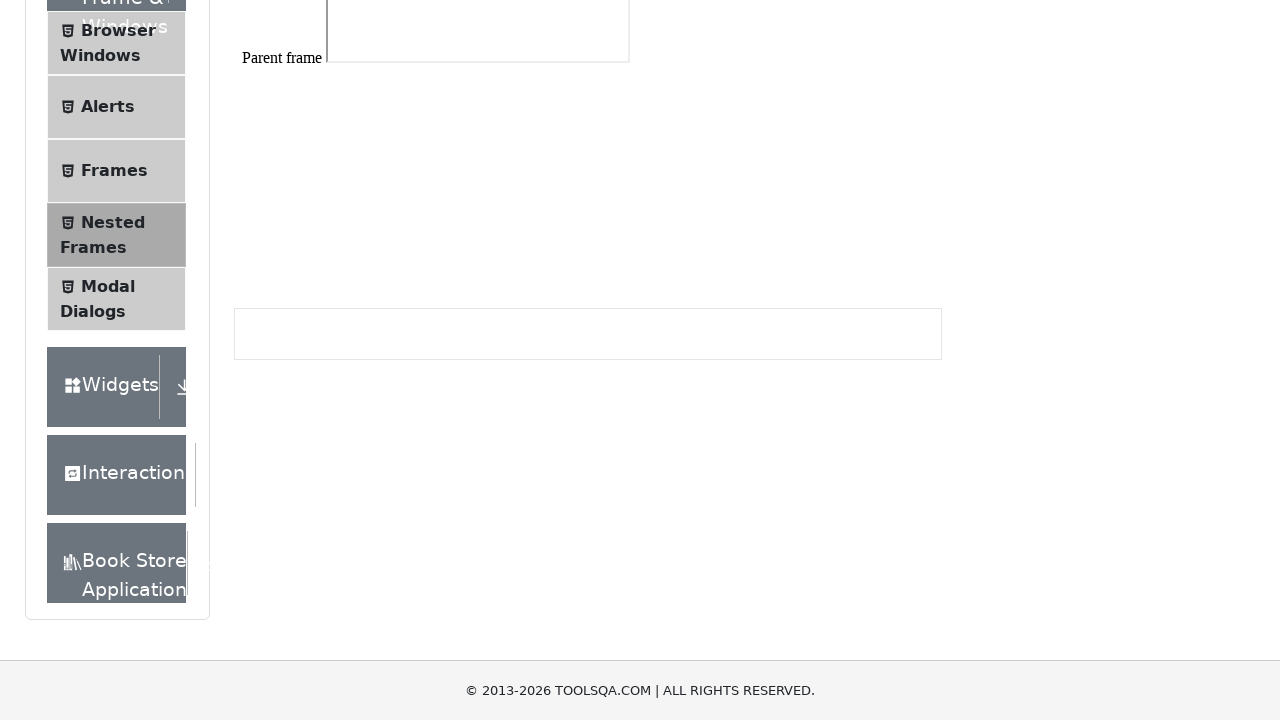

Scrolled to viewport position (10px horizontal, 210px vertical)
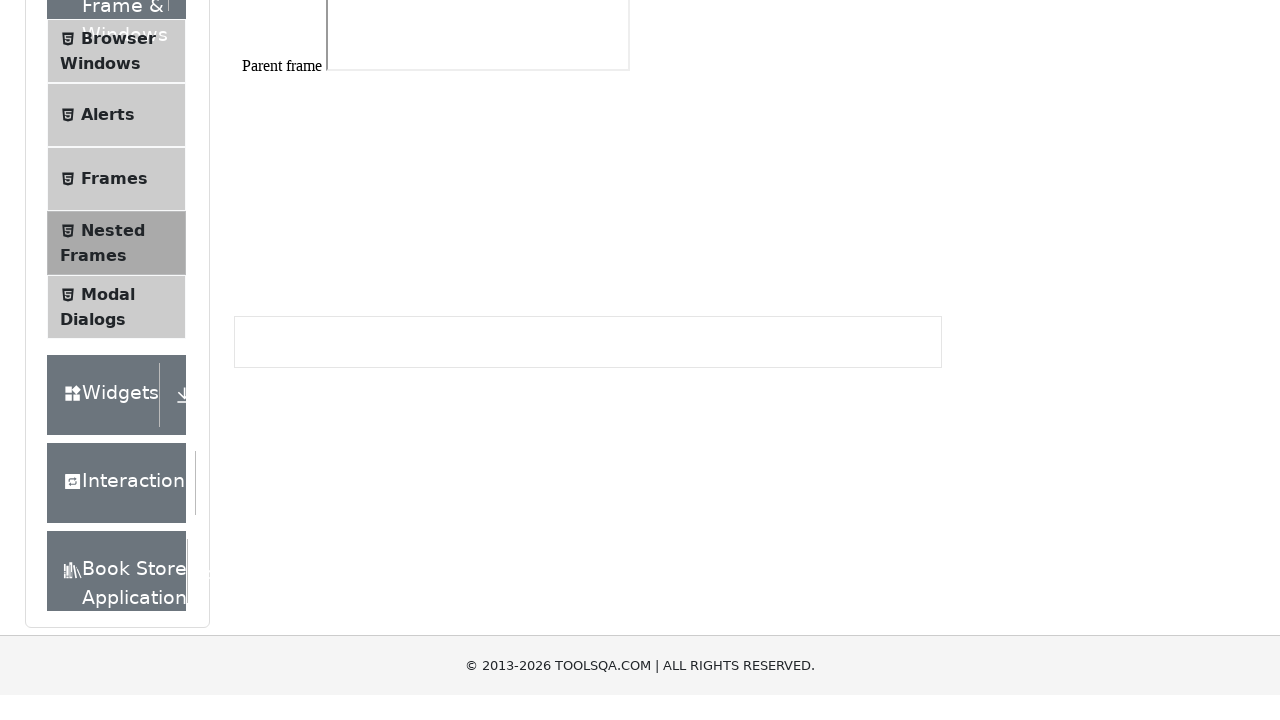

Waited 1.5 seconds for final scroll animation to complete
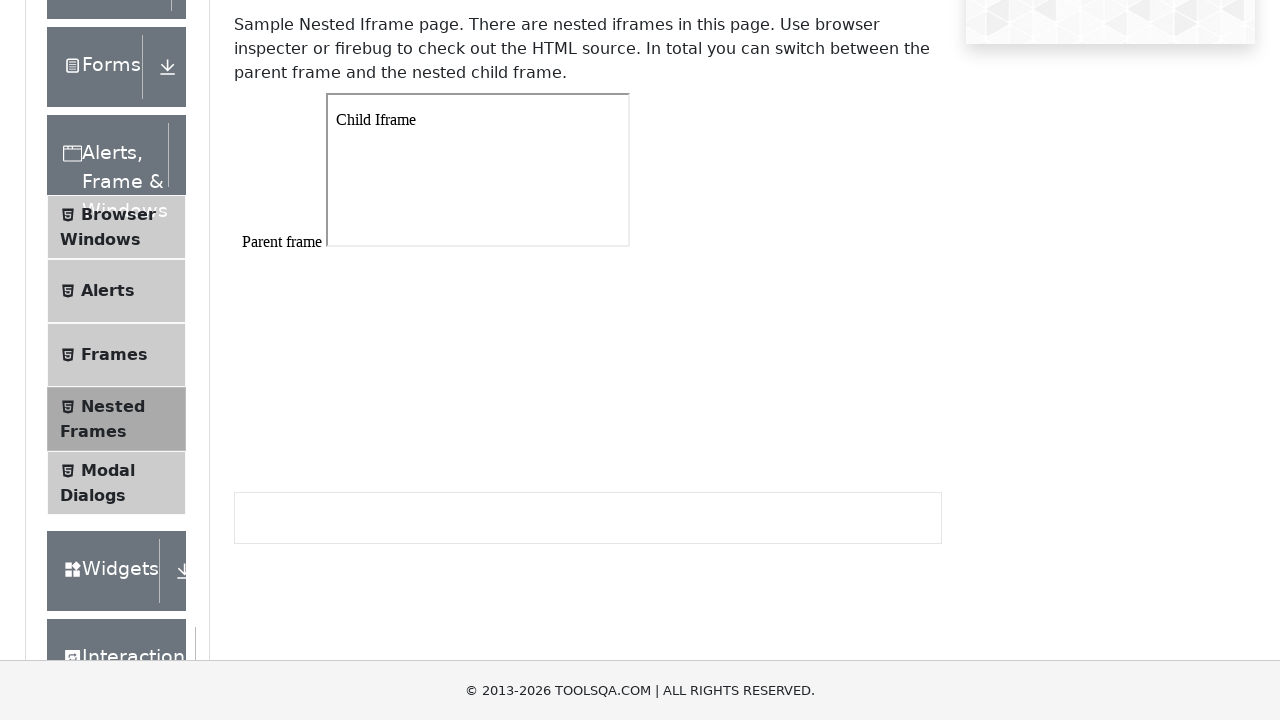

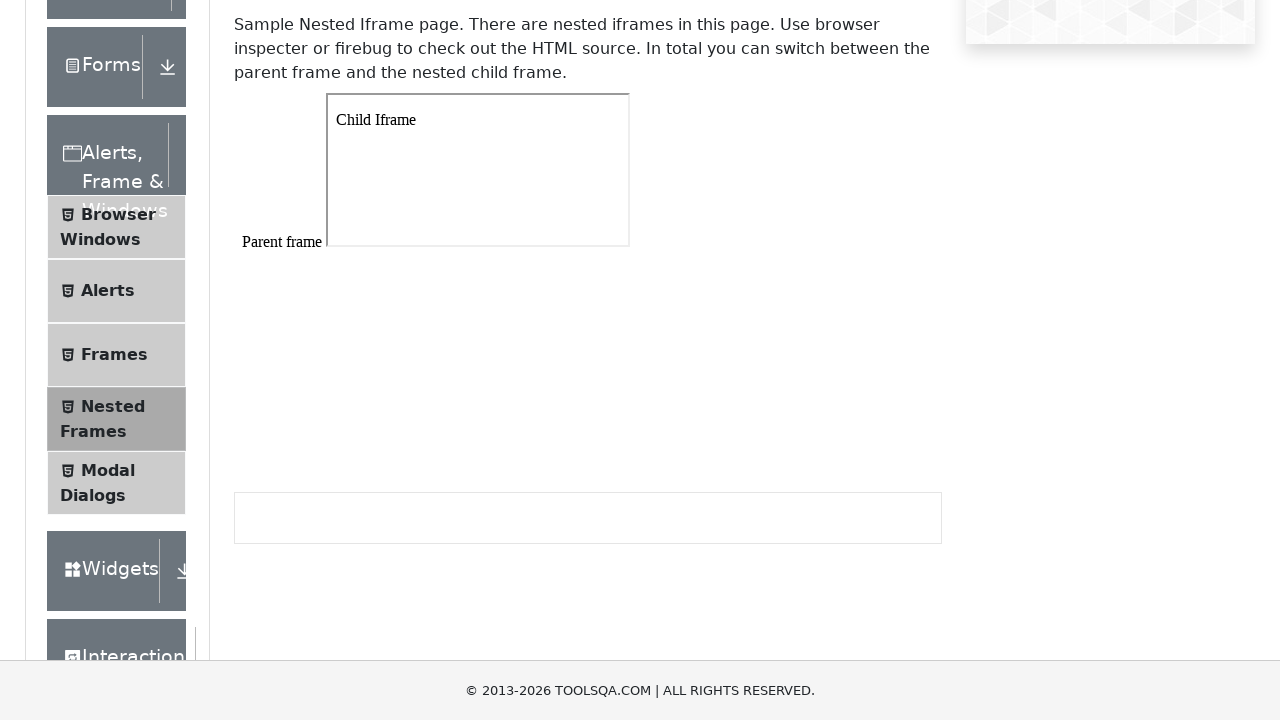